Tests JavaScript alert handling by clicking a button that triggers an alert and accepting it

Starting URL: http://suninjuly.github.io/alert_accept.html

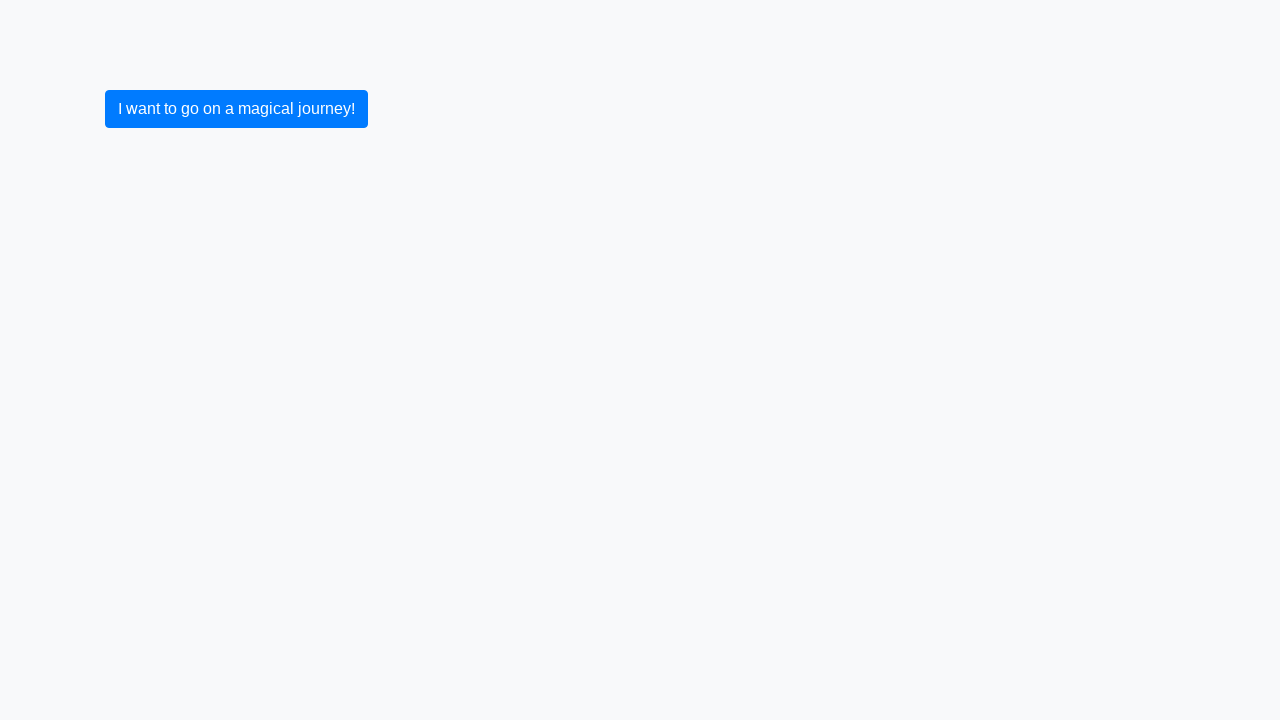

Clicked button to trigger alert at (236, 109) on button
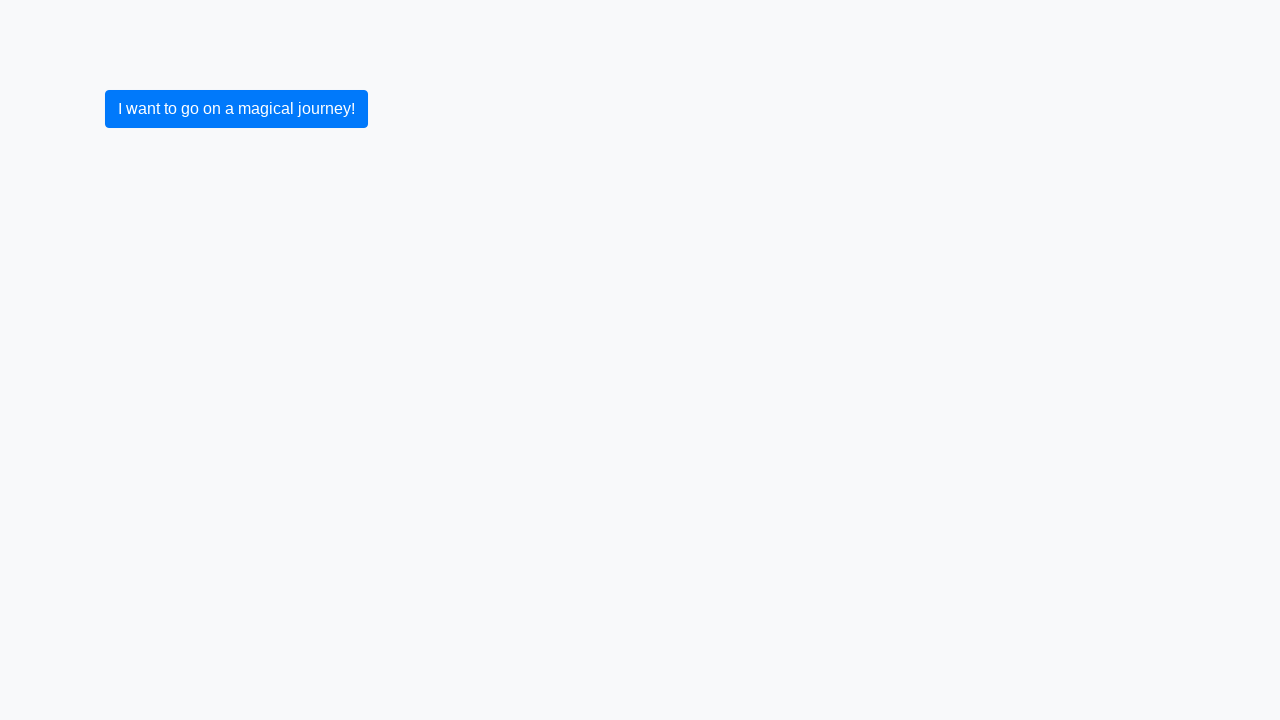

Set up dialog handler to accept alerts
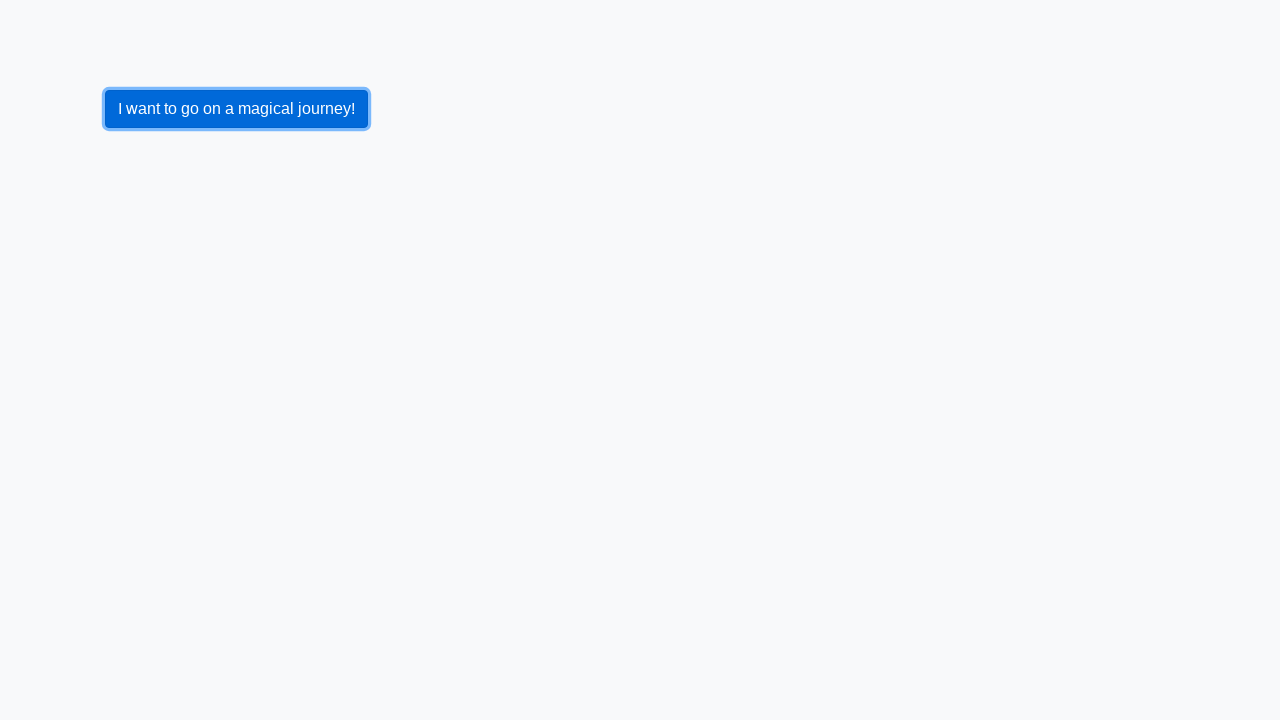

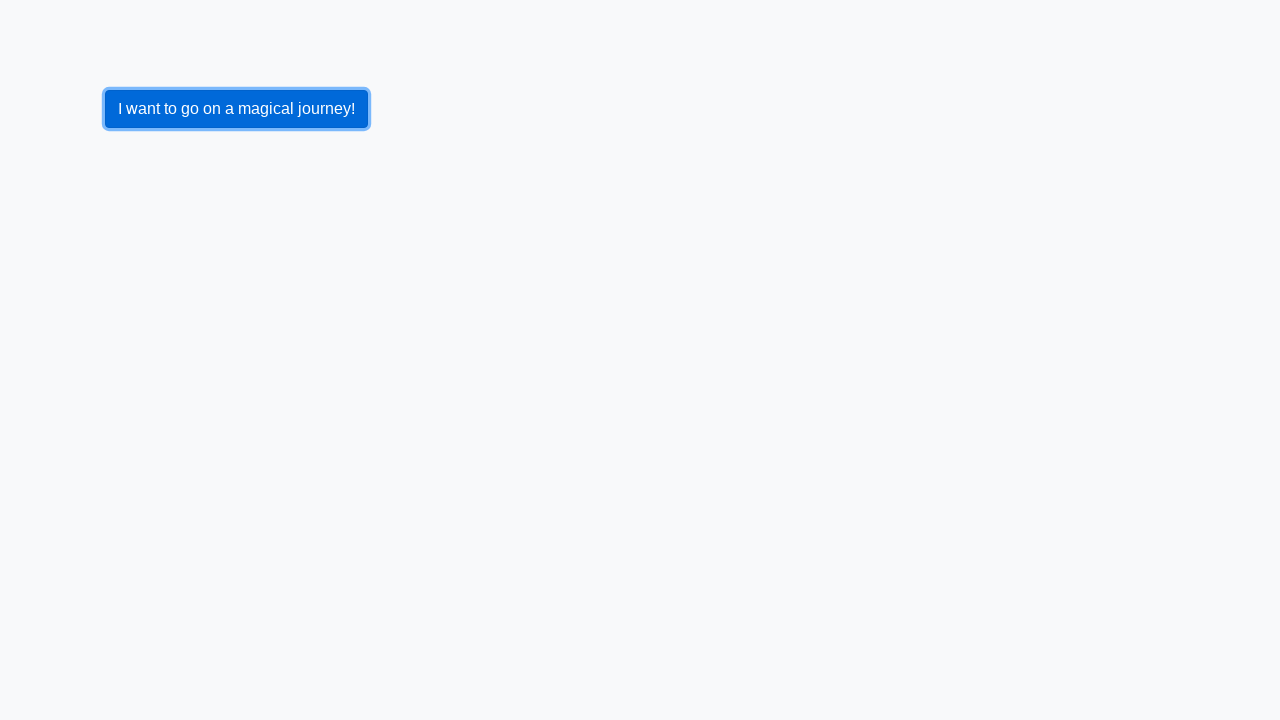